Tests checkbox functionality by checking checkbox1 and unchecking checkbox2 on a practice page

Starting URL: https://practice.cydeo.com/checkboxes

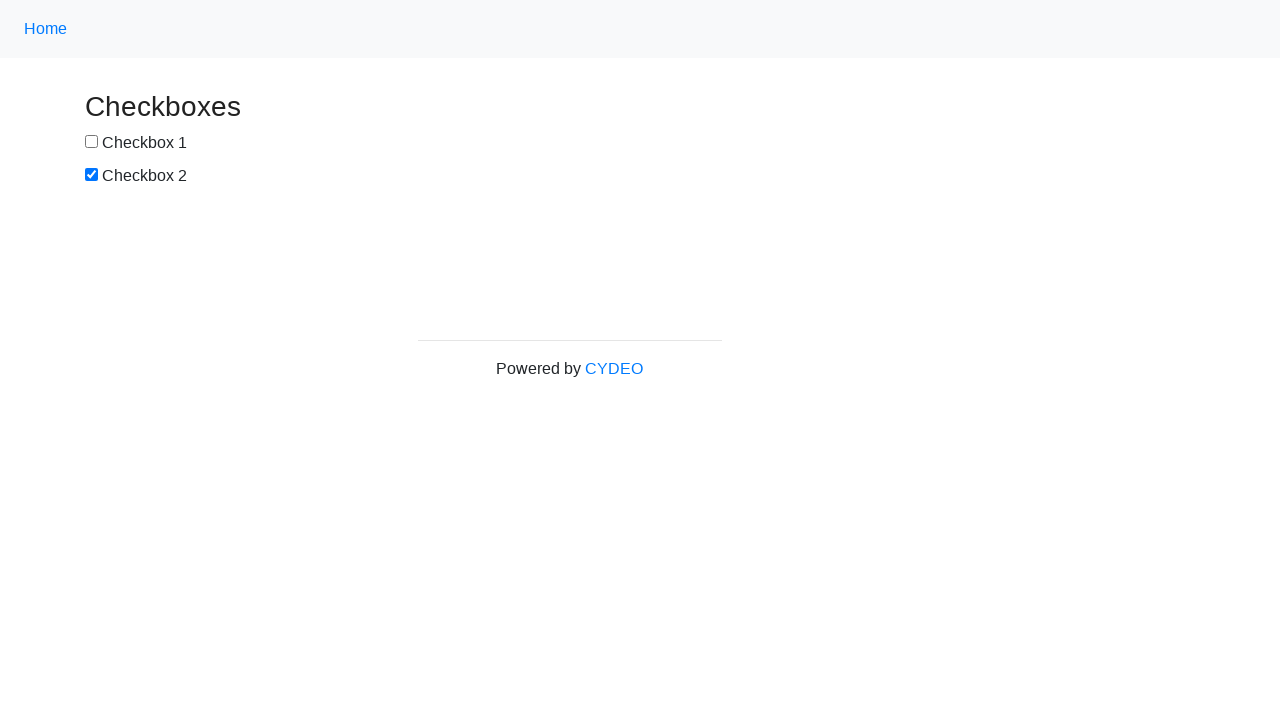

Located checkbox1 element
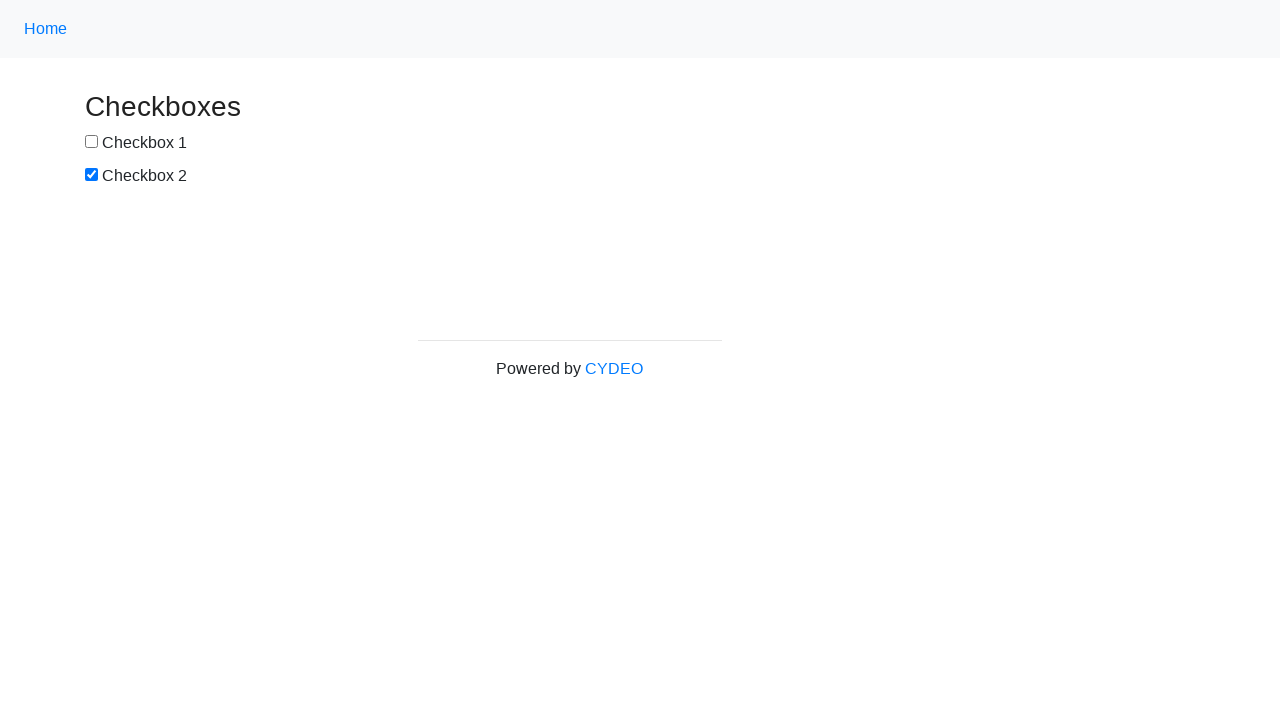

Checked checkbox1 at (92, 142) on xpath=//input[@id='box1']
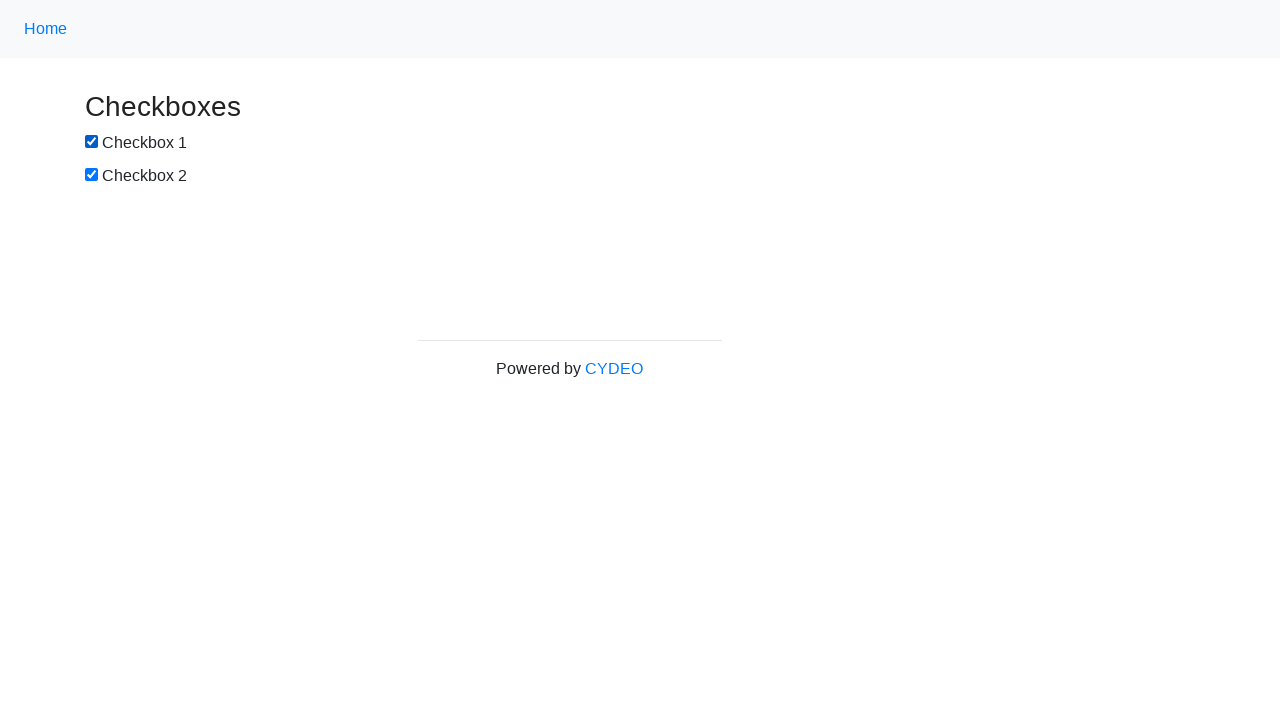

Located checkbox2 element
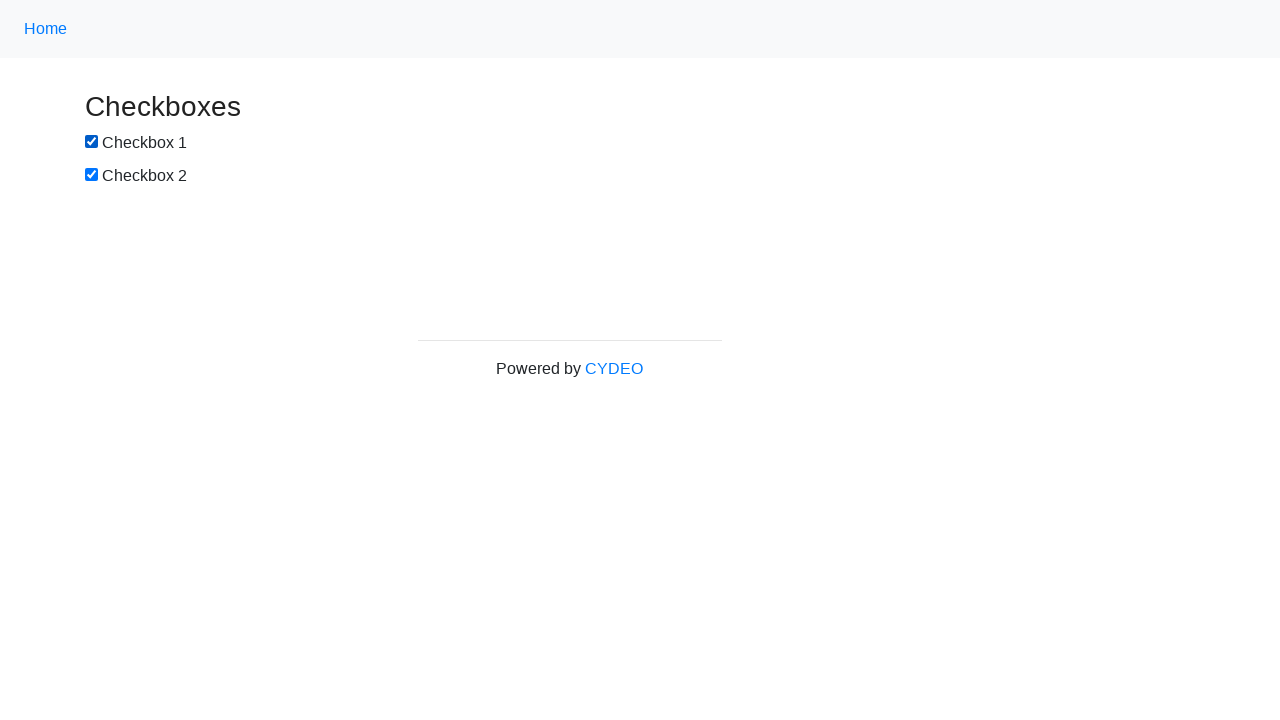

Unchecked checkbox2 at (92, 175) on xpath=//input[@id='box2']
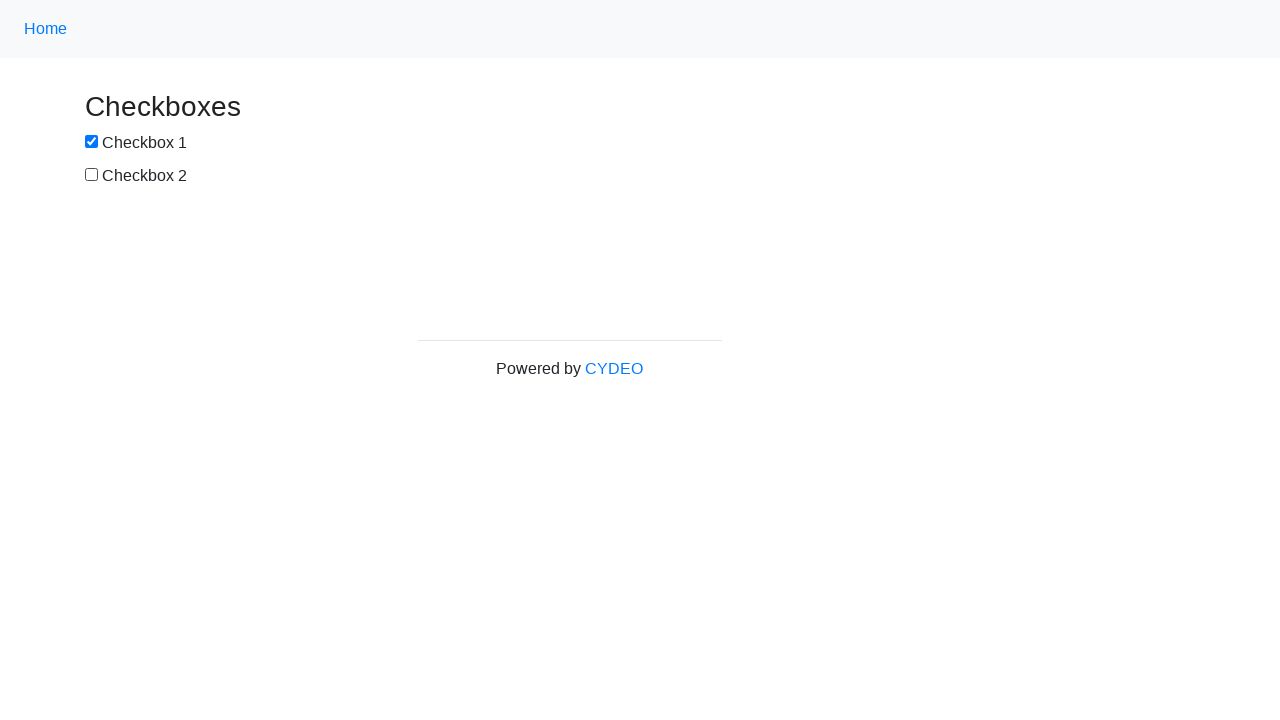

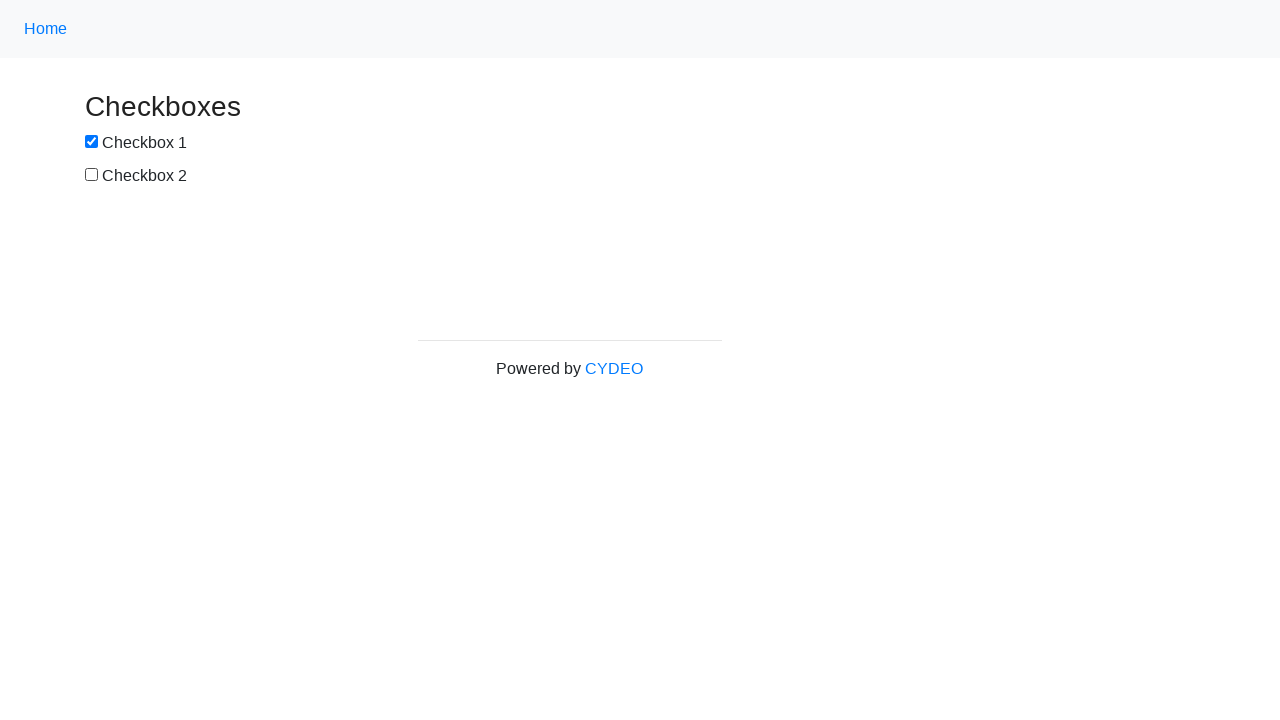